Navigates to the sign-in page and verifies the email field is present

Starting URL: https://cannatrader-frontend.vercel.app/home

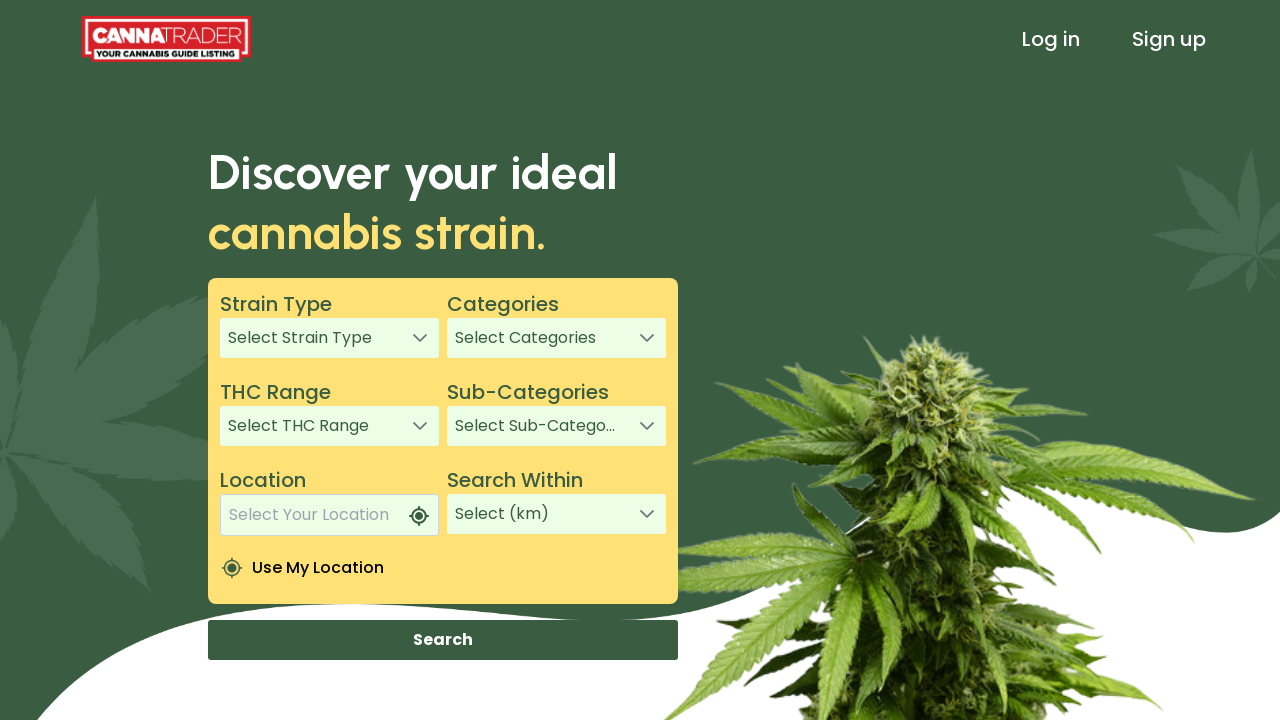

Clicked sign-in link in header to navigate to sign-in page at (1051, 39) on xpath=/html/body/app-root/app-header/div[1]/header/div[3]/a[1]
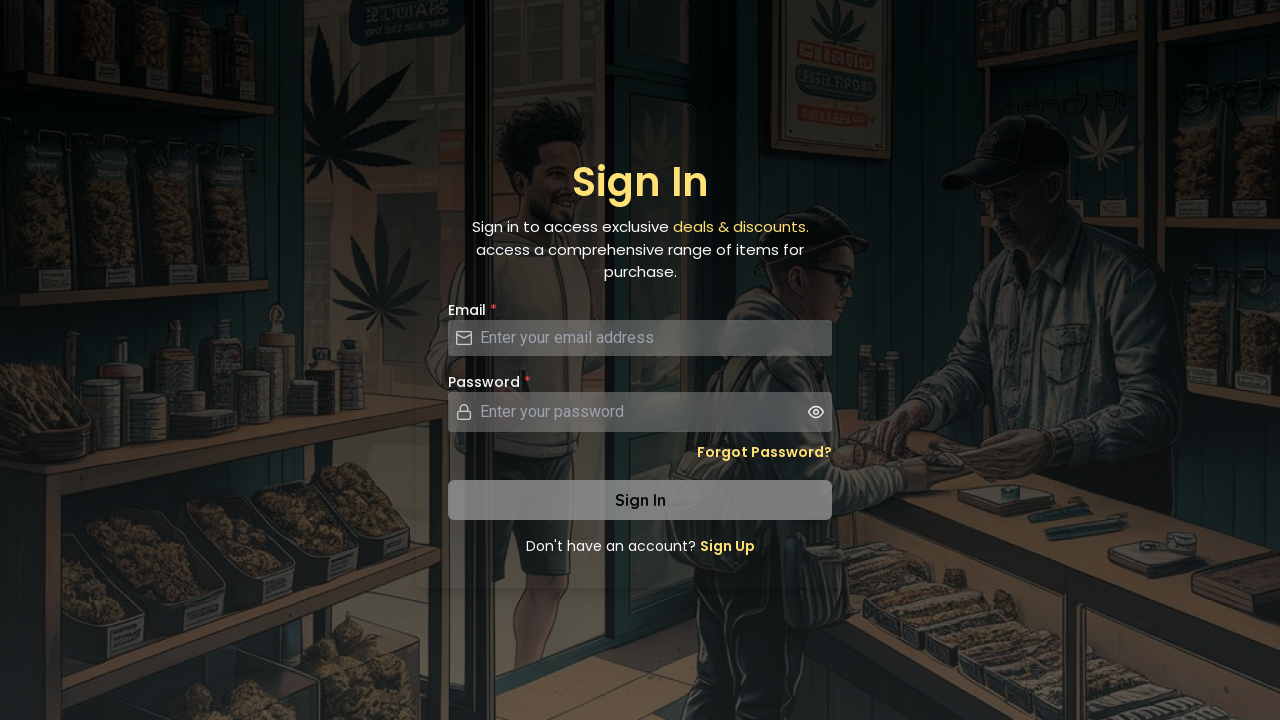

Email field loaded on sign-in page
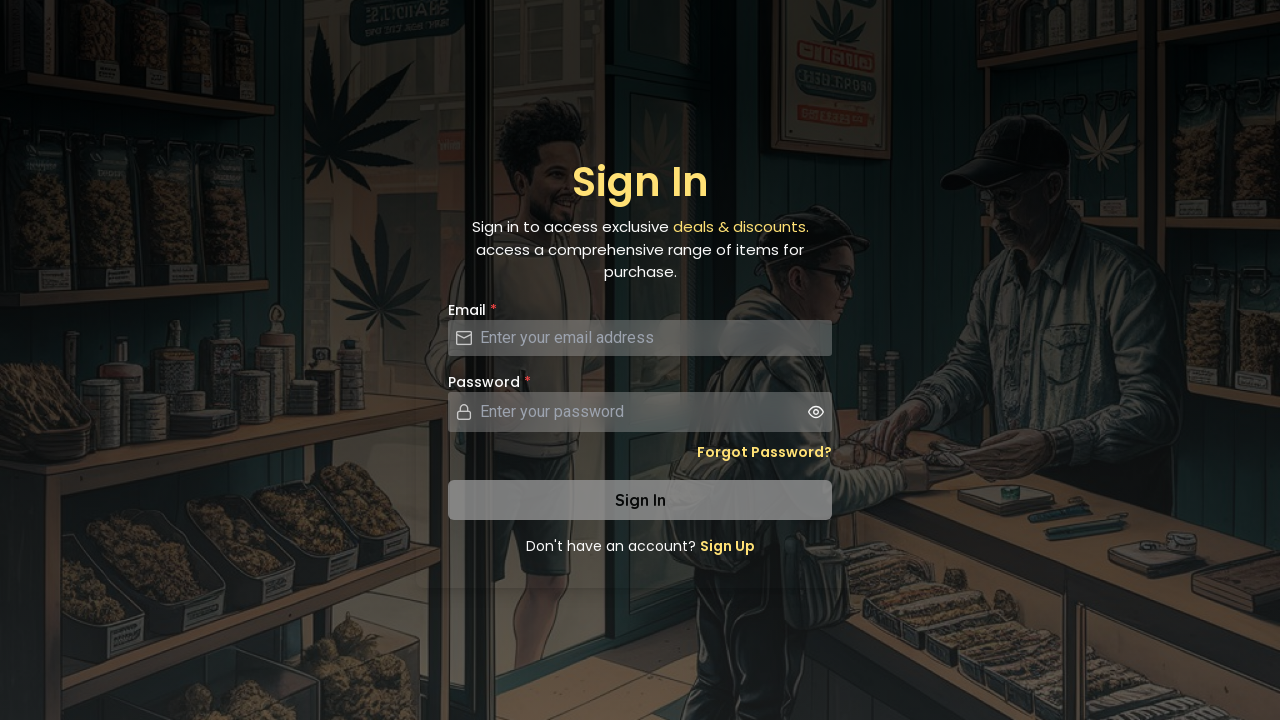

Verified email field is visible
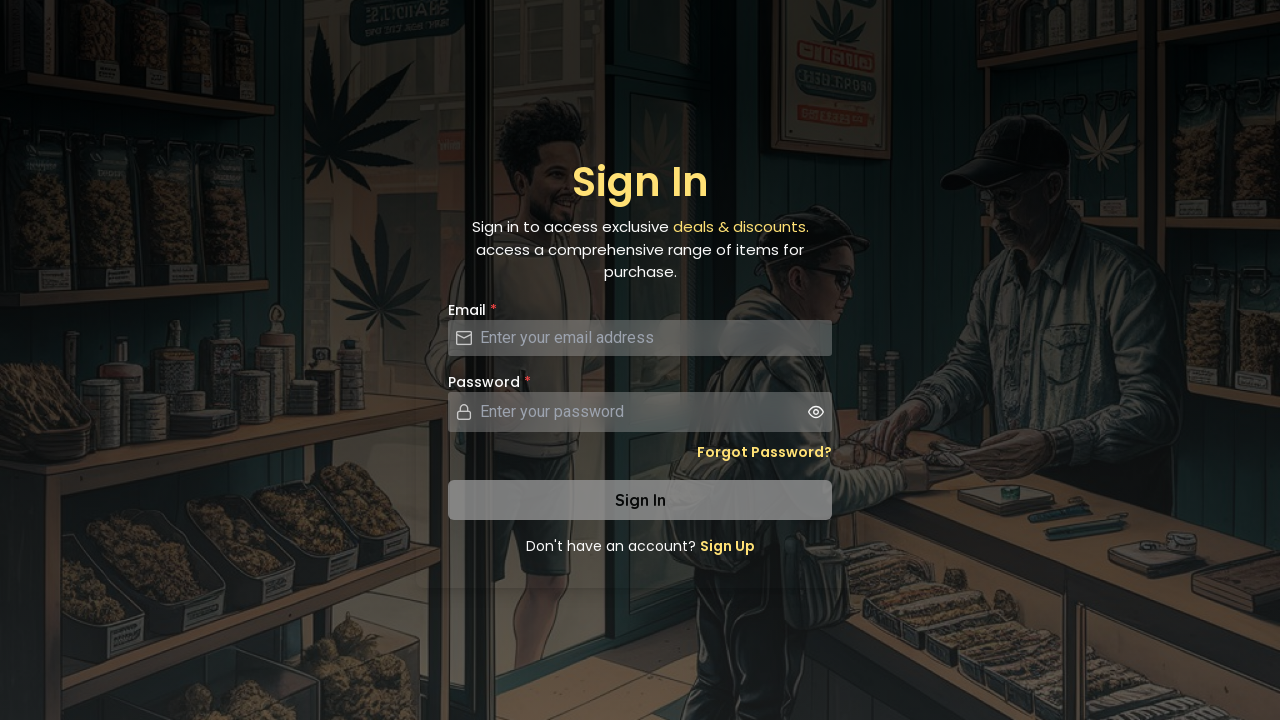

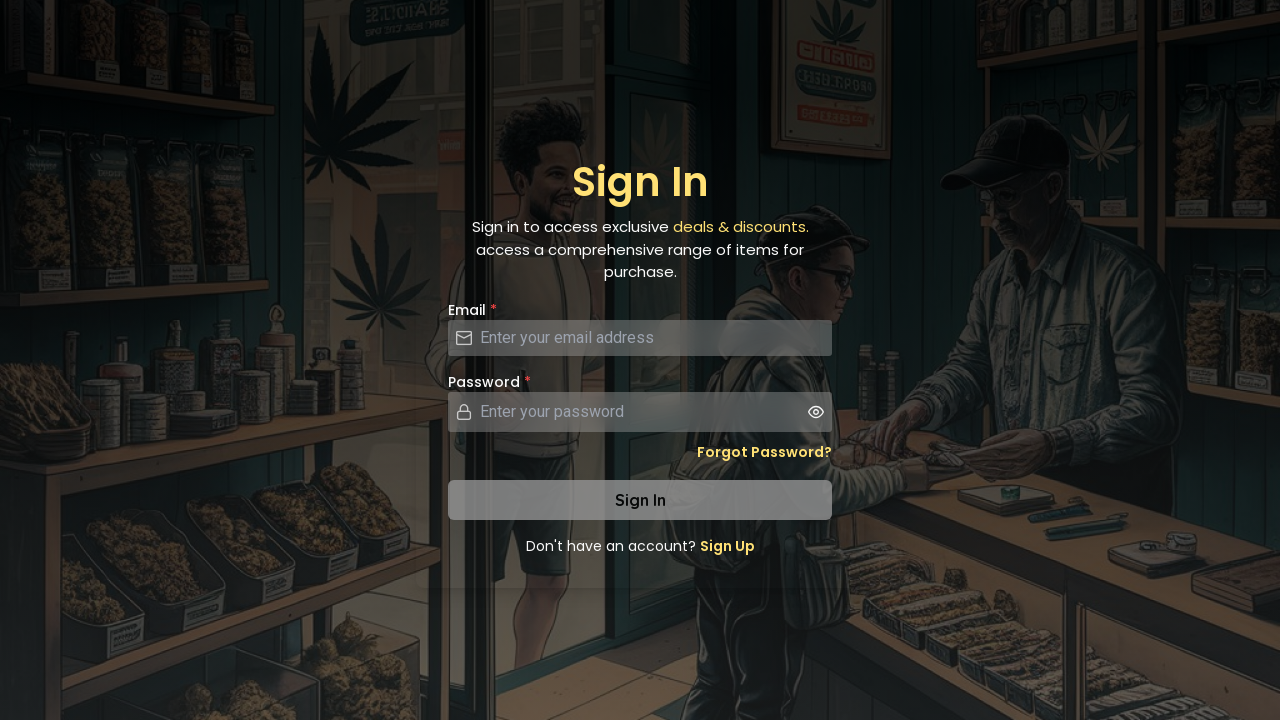